Tests prompt alert functionality by clicking a button to show a prompt, entering text, accepting it, and verifying the returned message

Starting URL: https://testpages.herokuapp.com/styled/alerts/alert-test.html

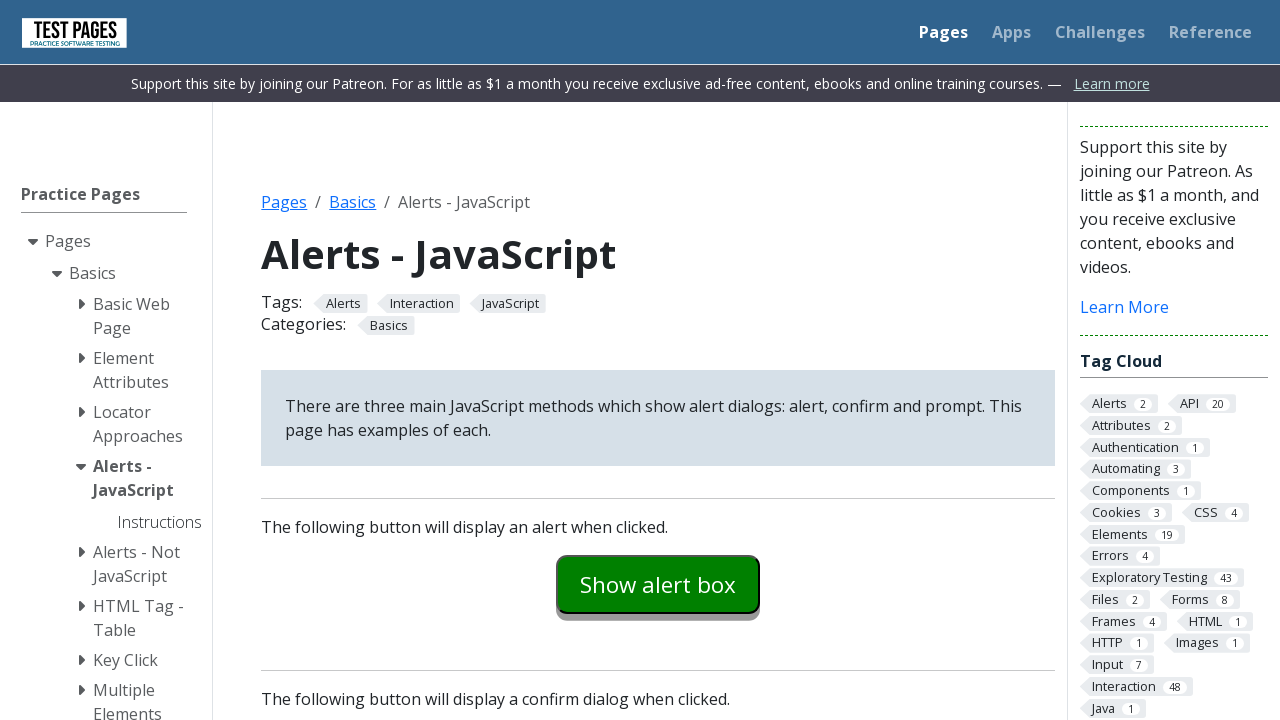

Scrolled to the bottom of the page
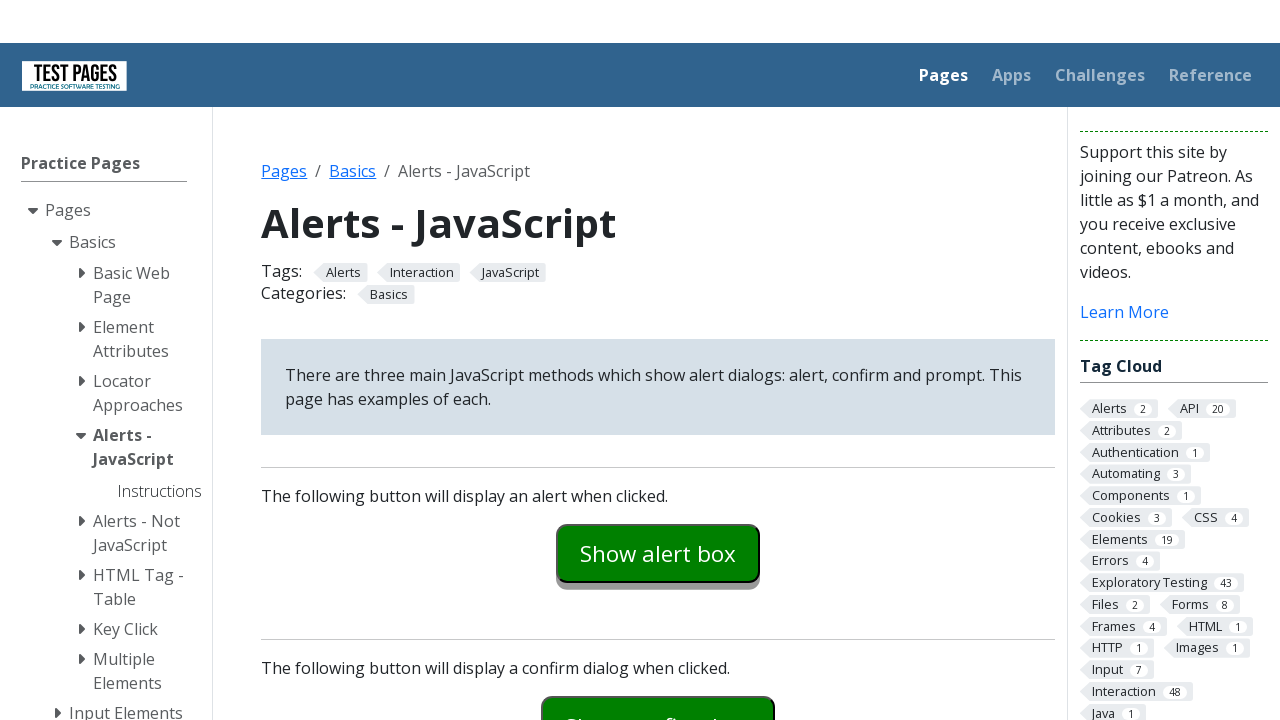

Set up dialog handler to accept prompts with 'Test message'
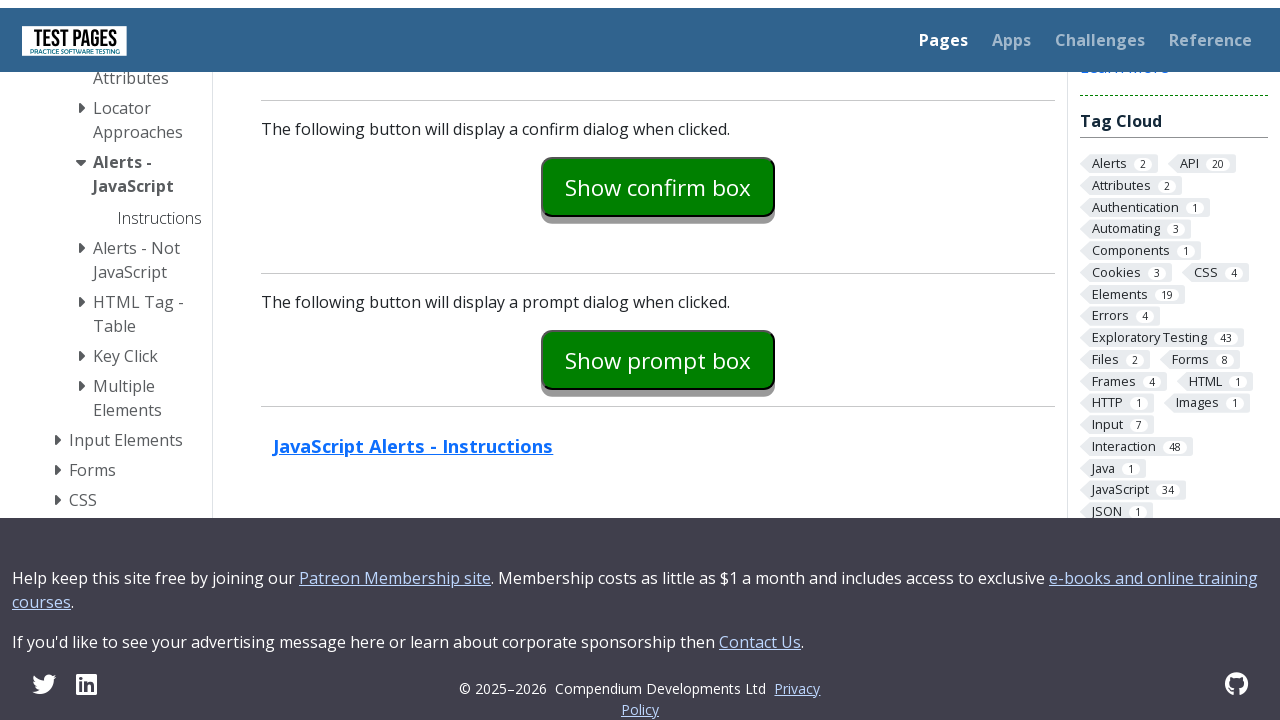

Clicked the prompt button at (658, 352) on #promptexample
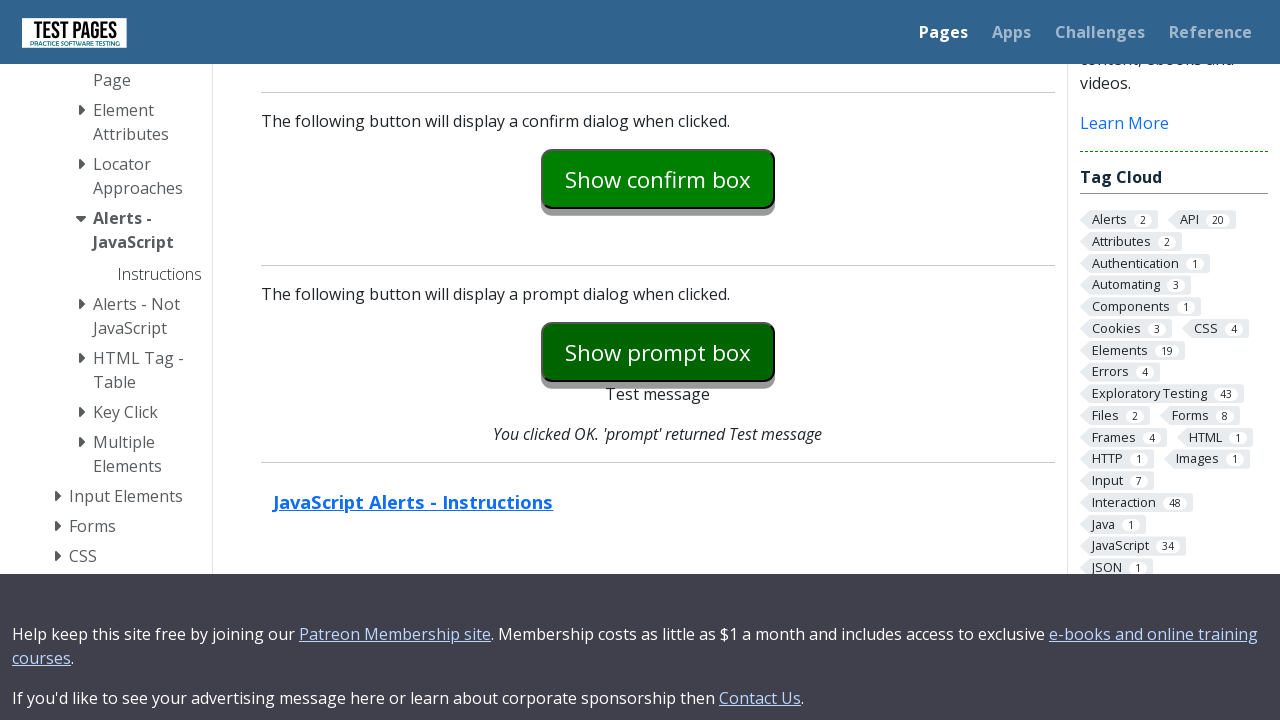

Prompt result message appeared
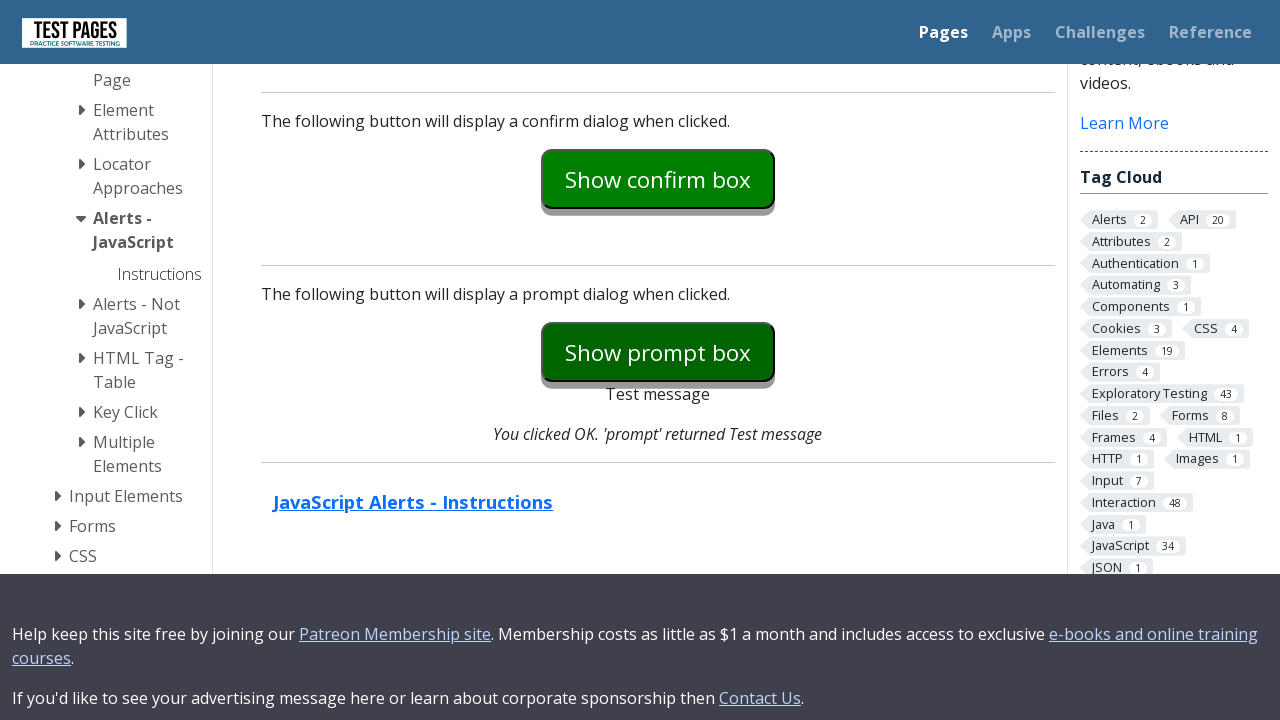

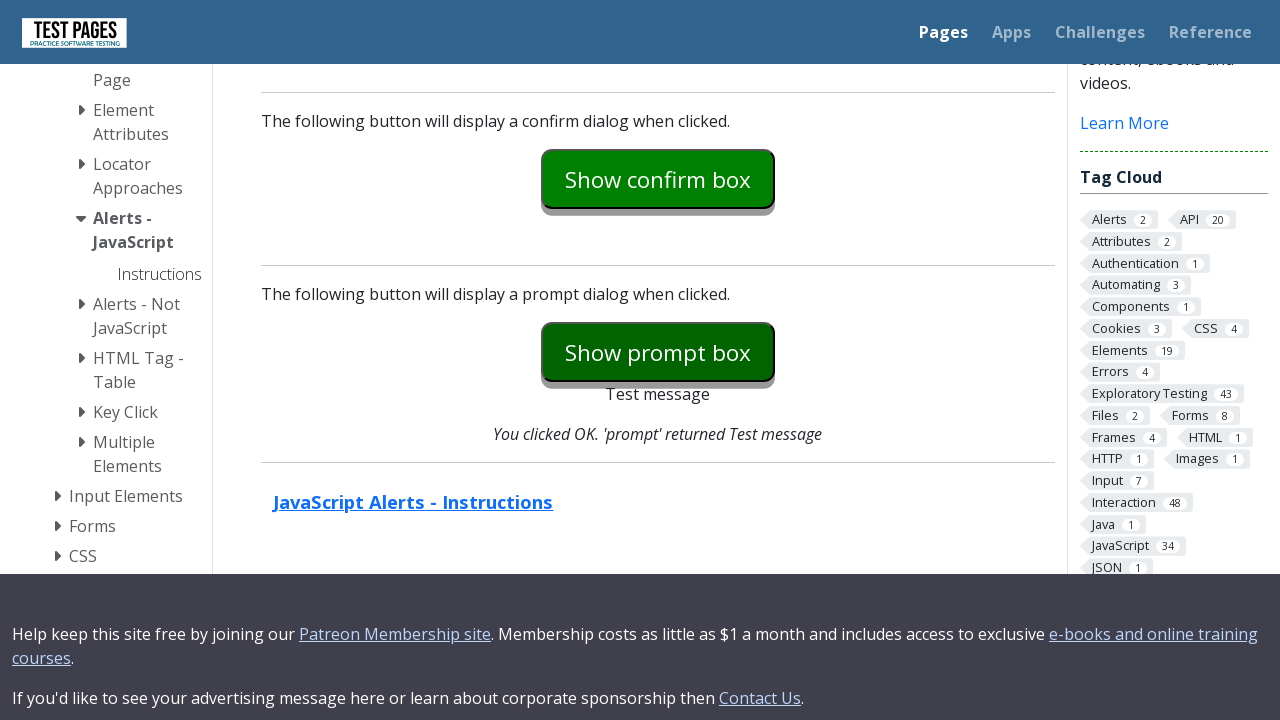